Waits for a price element to show $100, then clicks book button, calculates answer from page value, and submits.

Starting URL: http://suninjuly.github.io/explicit_wait2.html

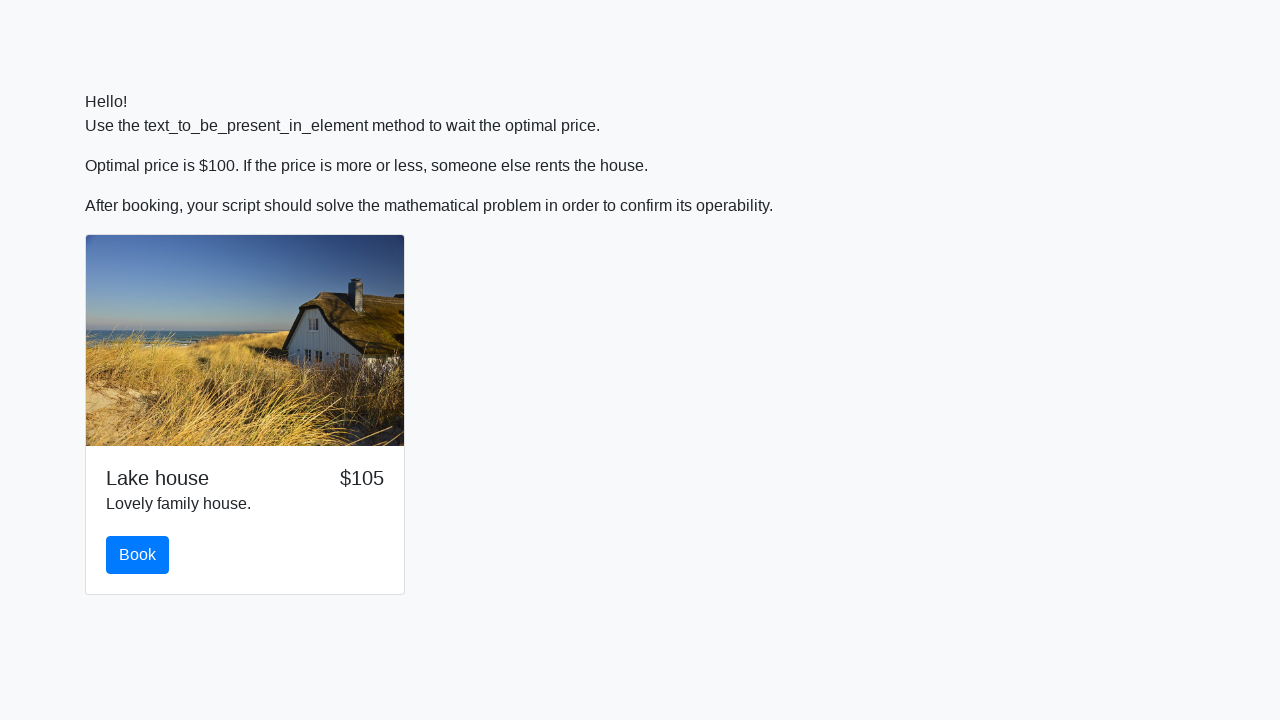

Waited for price element to display $100
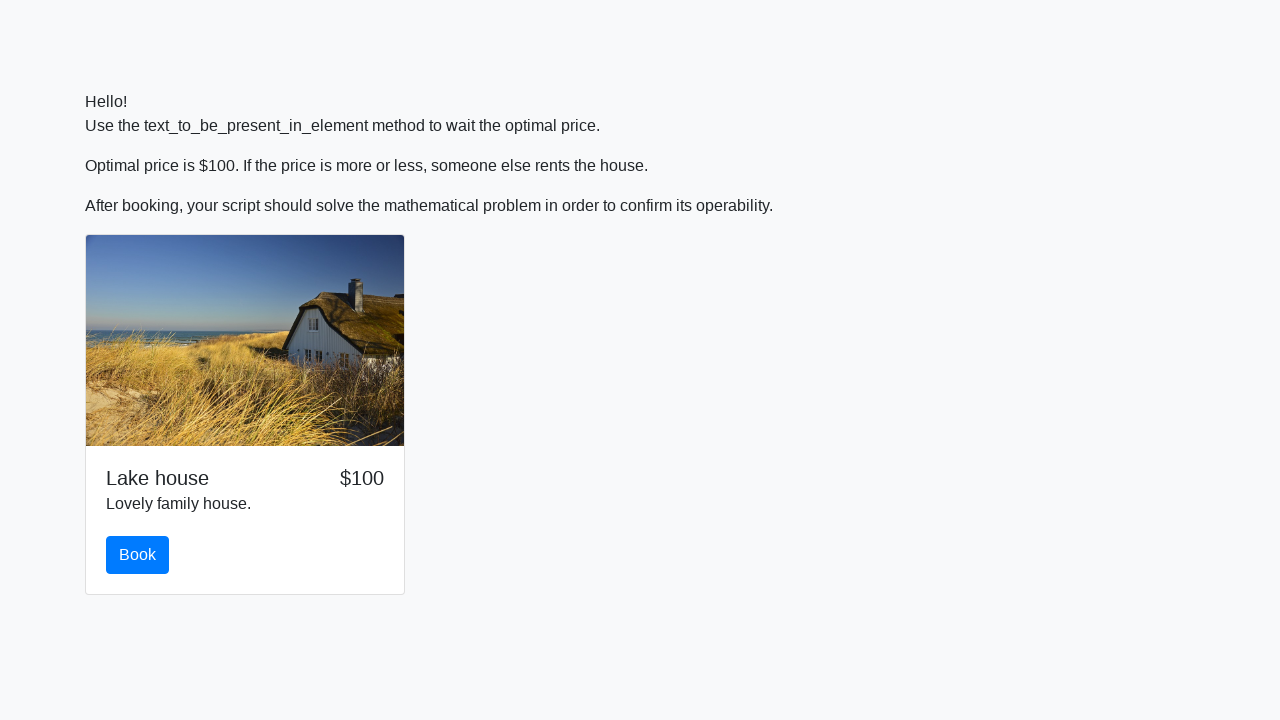

Clicked book button at (138, 555) on #book
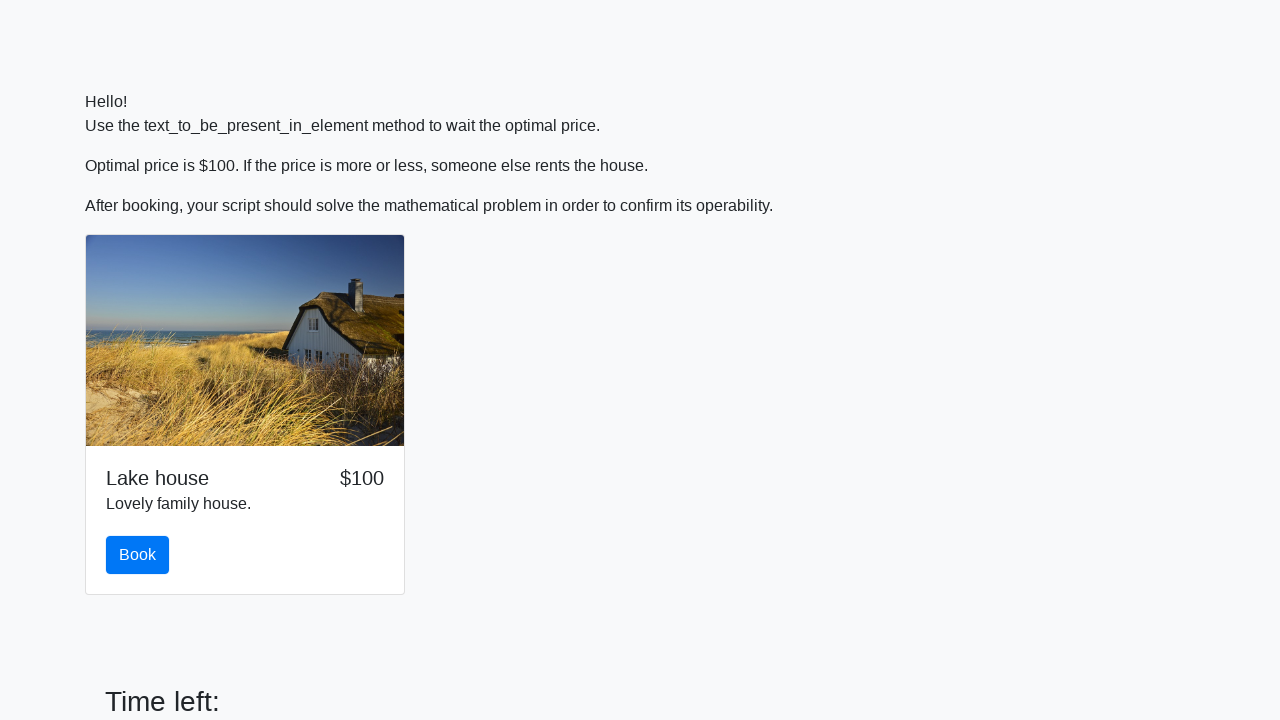

Retrieved x value from page: 901
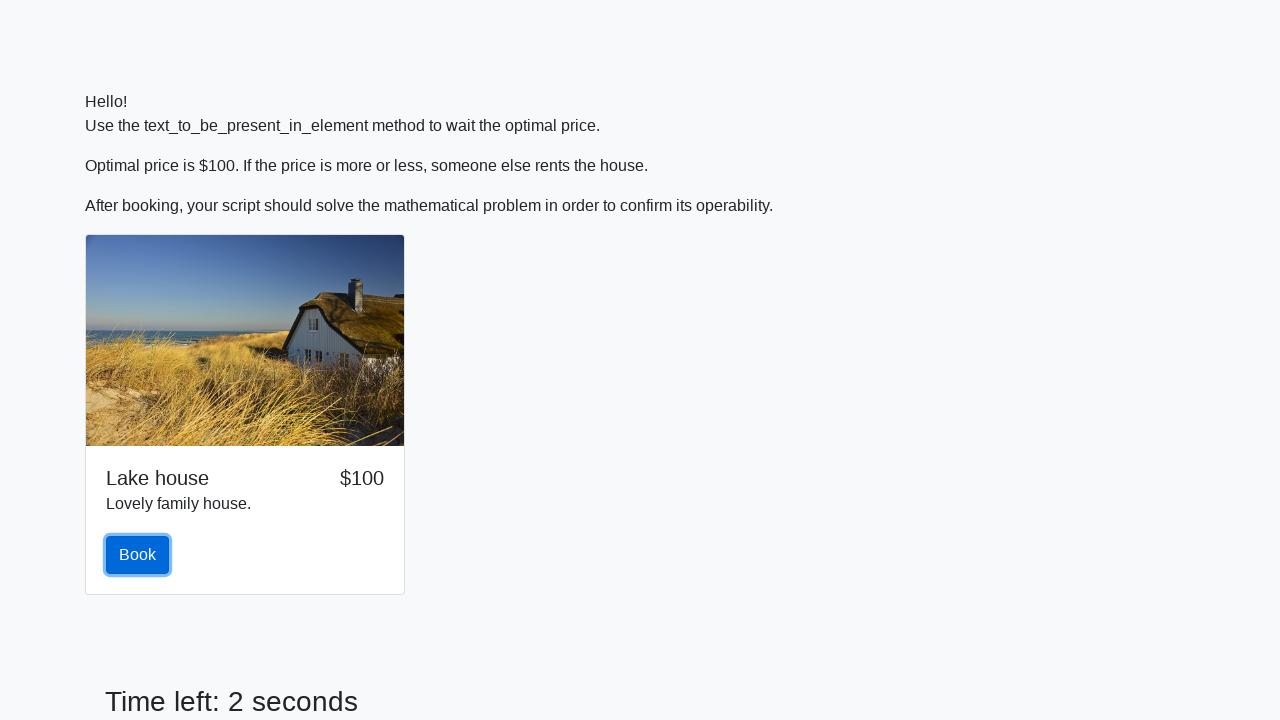

Calculated answer using formula: log(abs(12 * sin(901))) = 1.9654776020046072
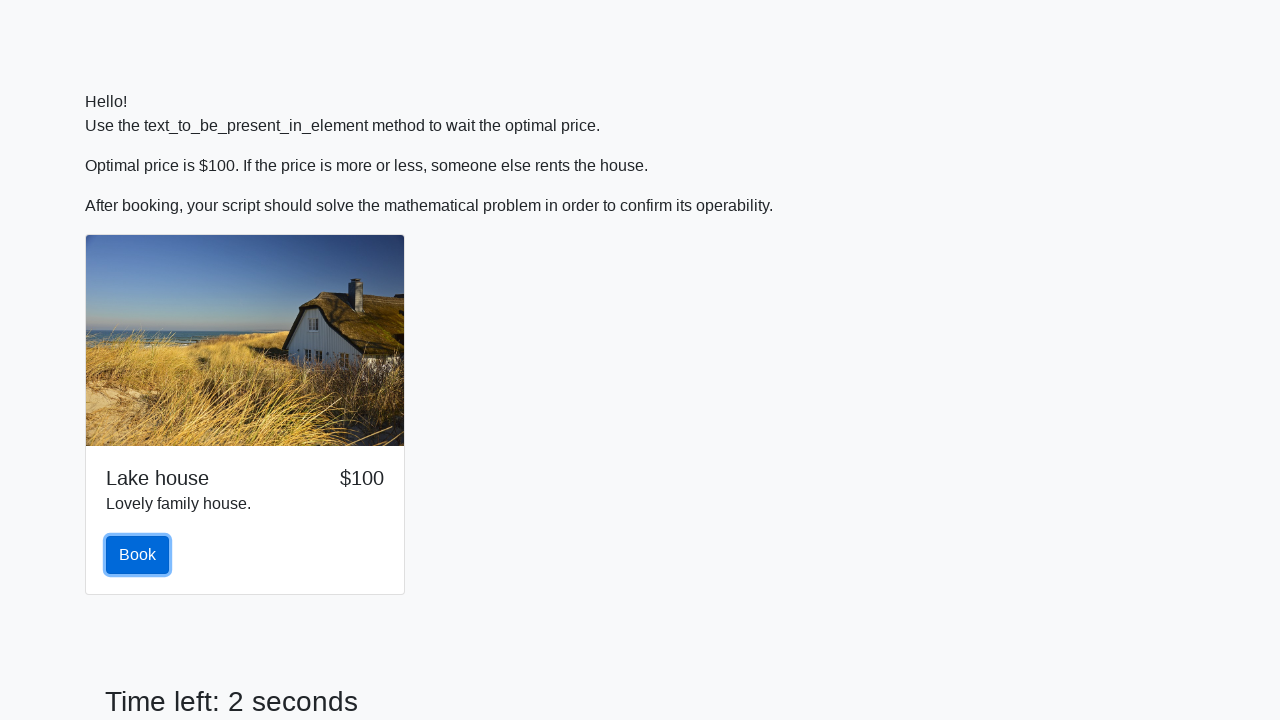

Filled answer field with calculated value: 1.9654776020046072 on #answer
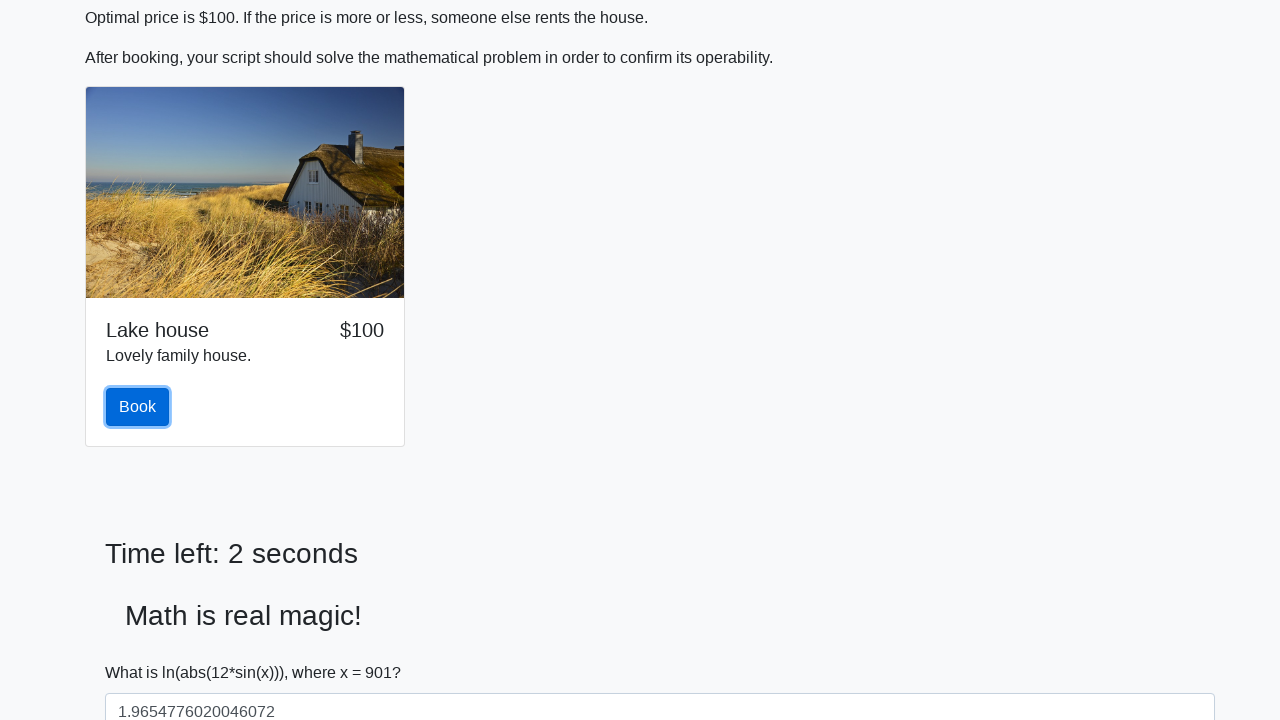

Clicked solve button to submit answer at (143, 651) on #solve
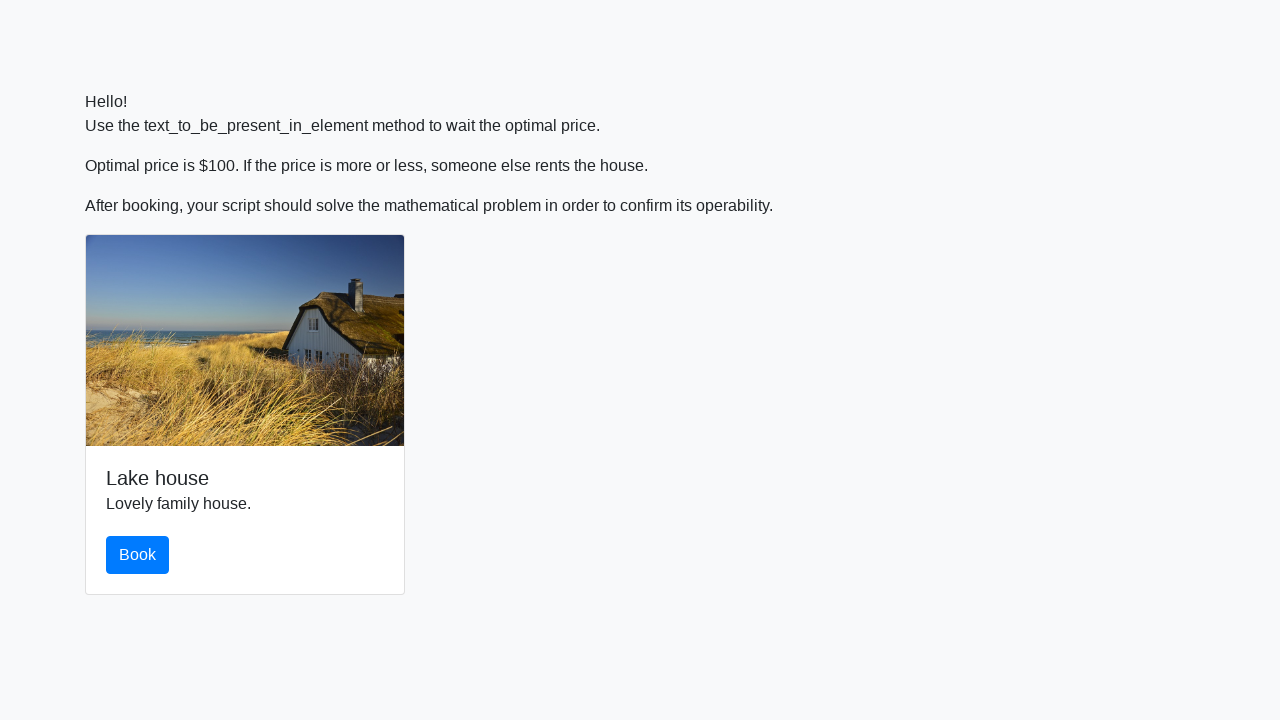

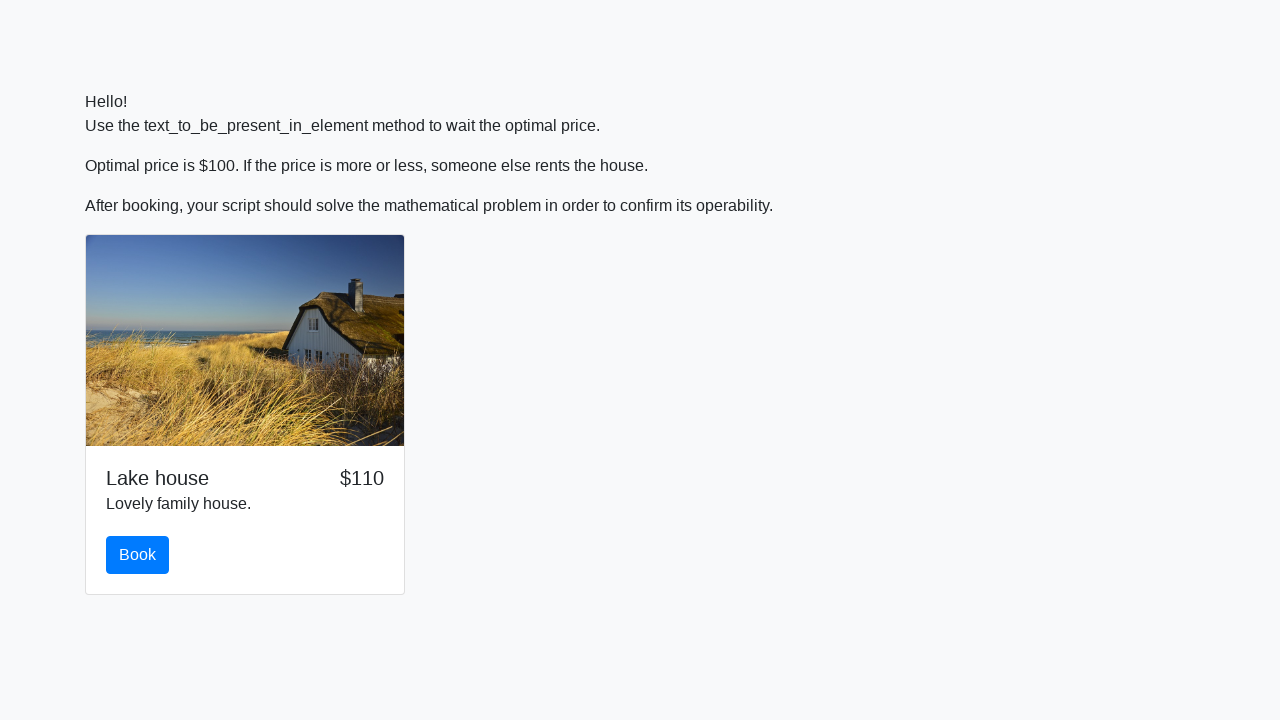